Navigates to dropdown page, selects an option by index, and verifies the selected option

Starting URL: https://the-internet.herokuapp.com/

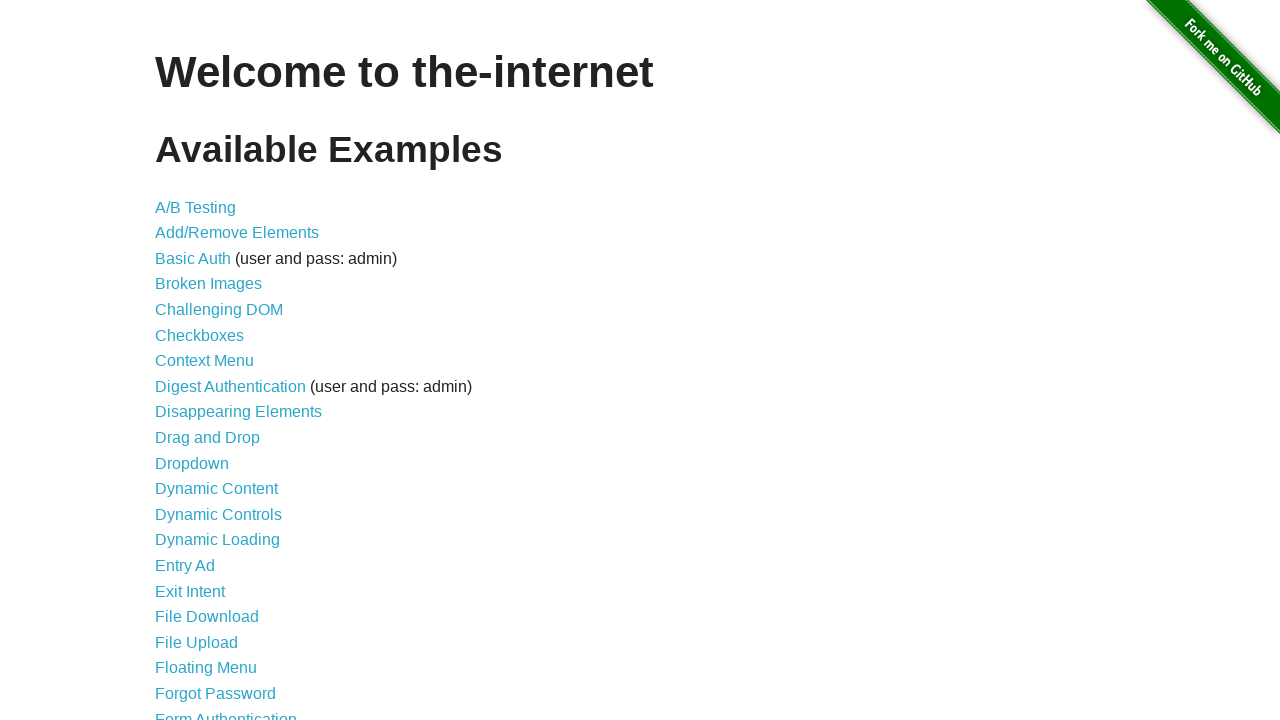

Clicked on the Dropdown link at (192, 463) on a[href='/dropdown']
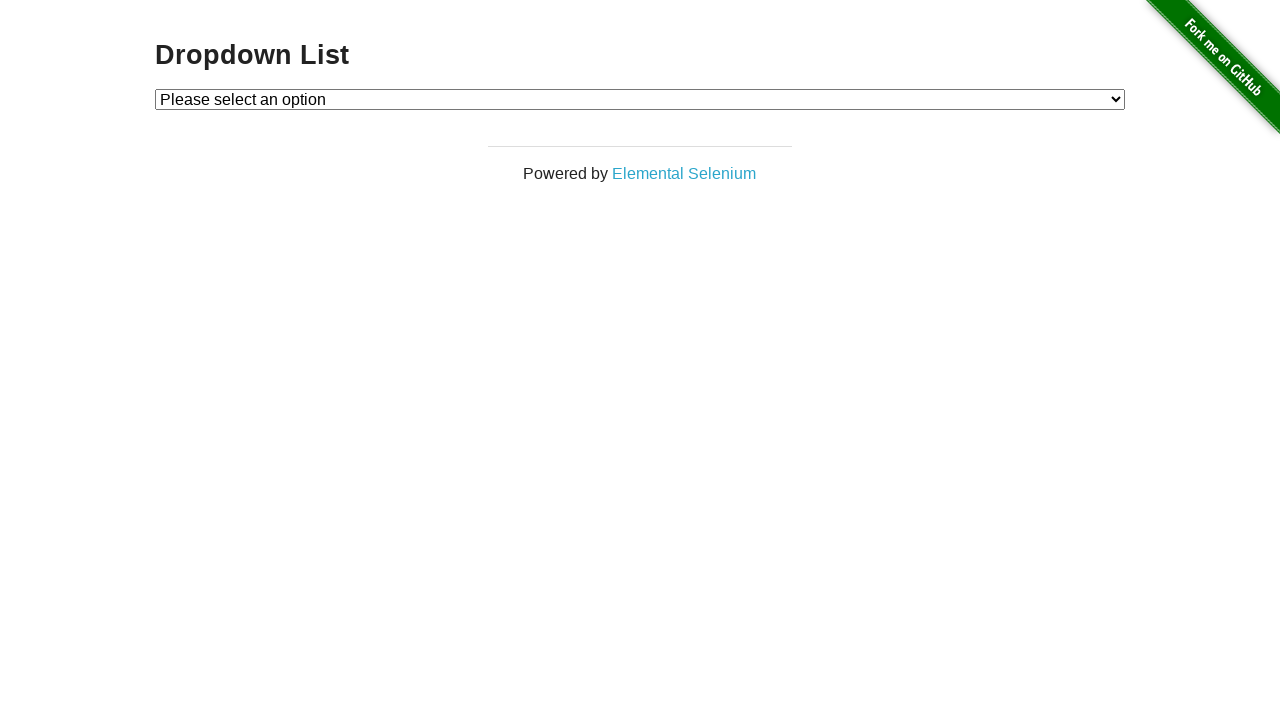

Dropdown element became visible
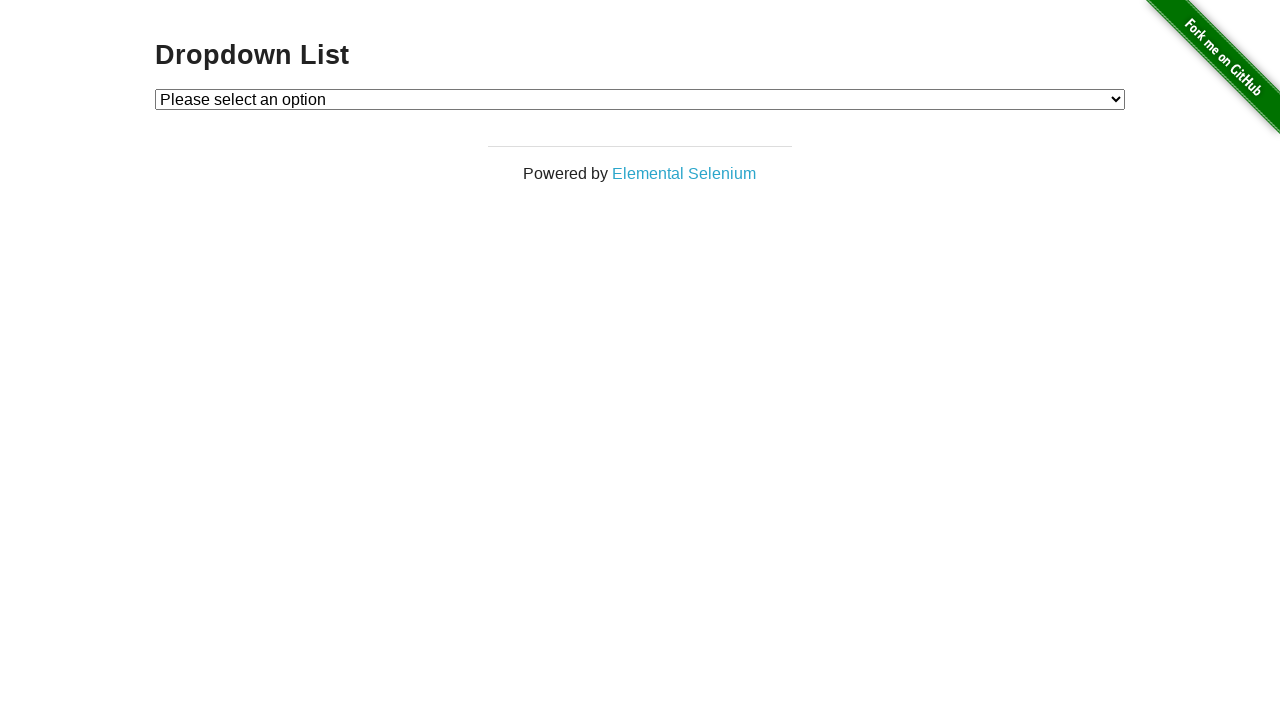

Selected option by index 1 from dropdown on #dropdown
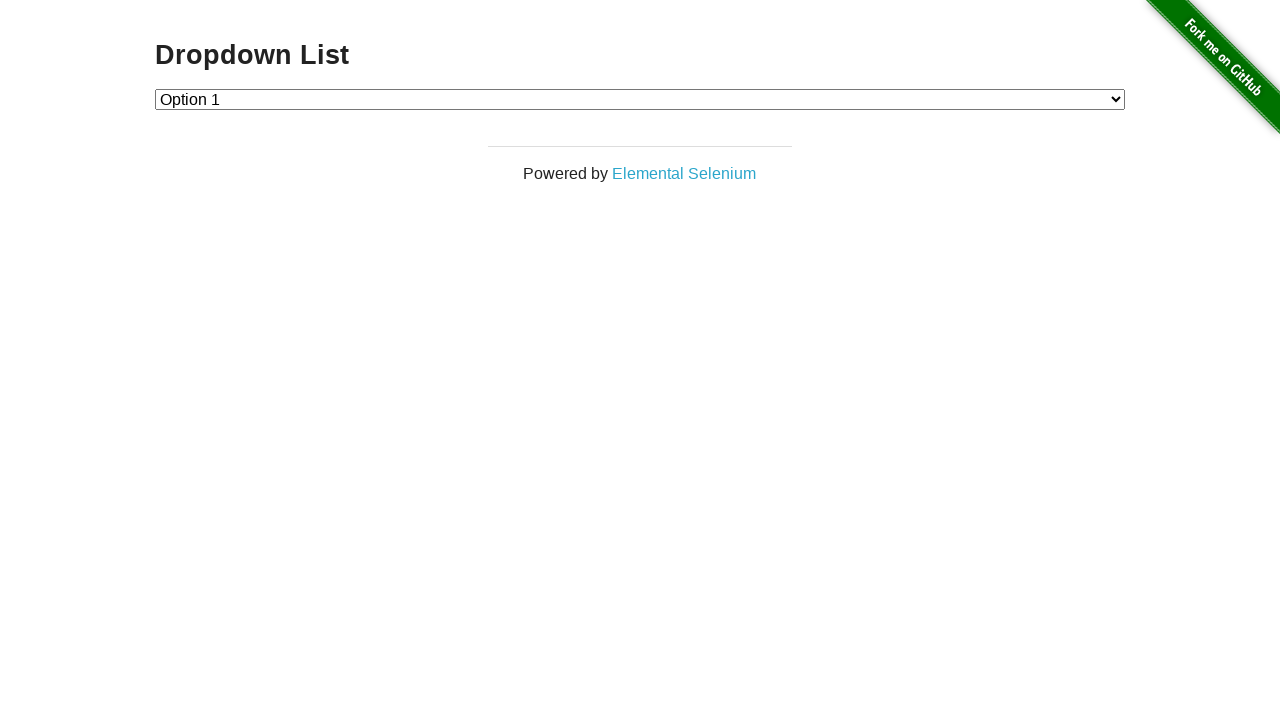

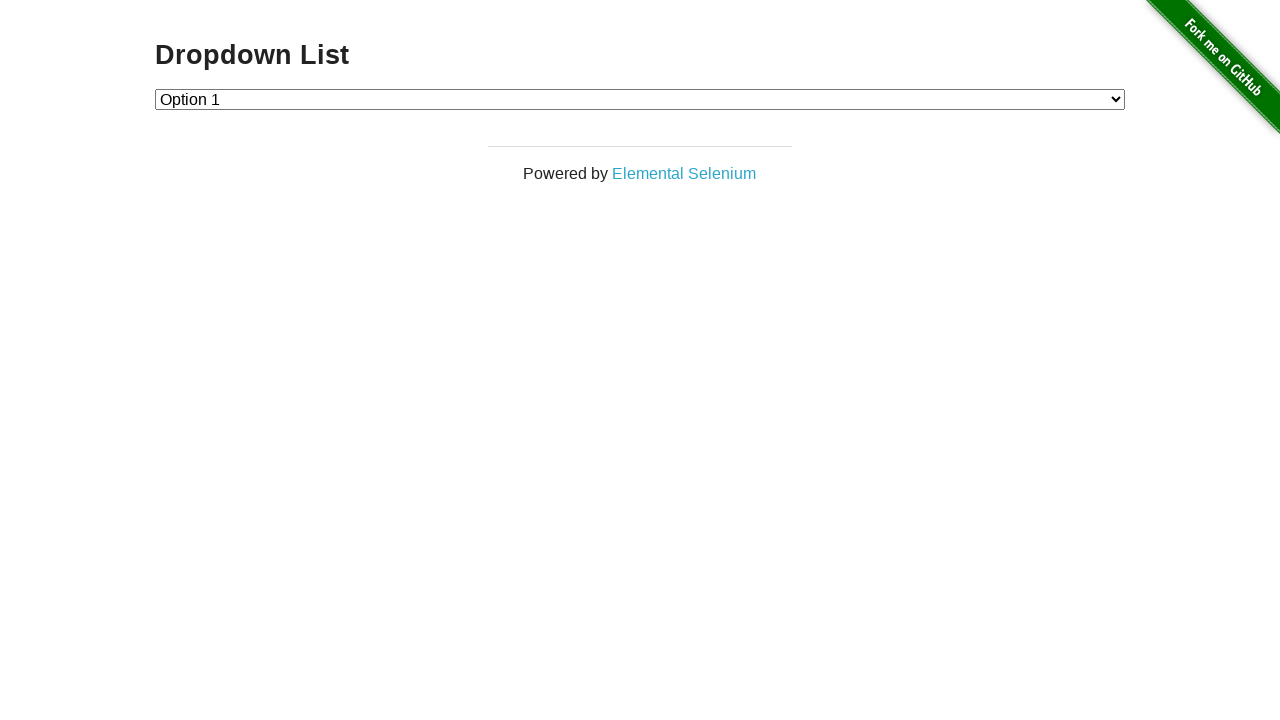